Tests drag and drop functionality by dragging an element and dropping it onto a target element

Starting URL: https://jqueryui.com/droppable

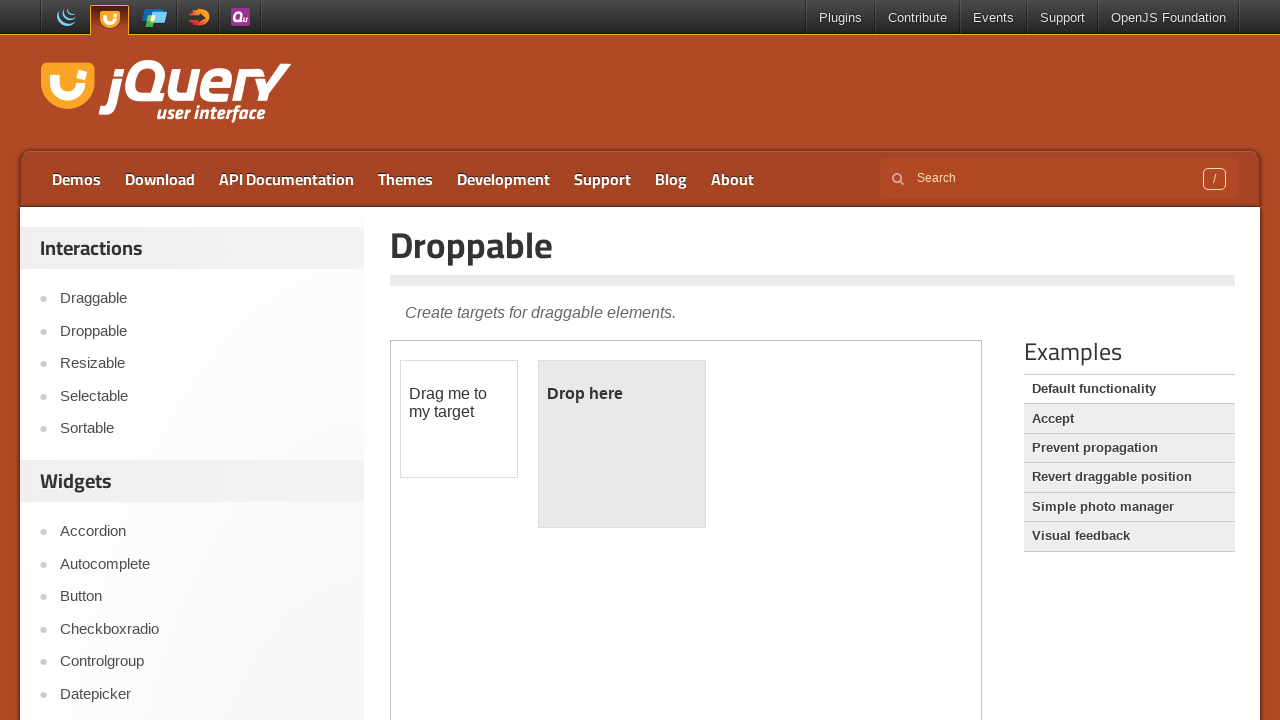

Located the demo iframe
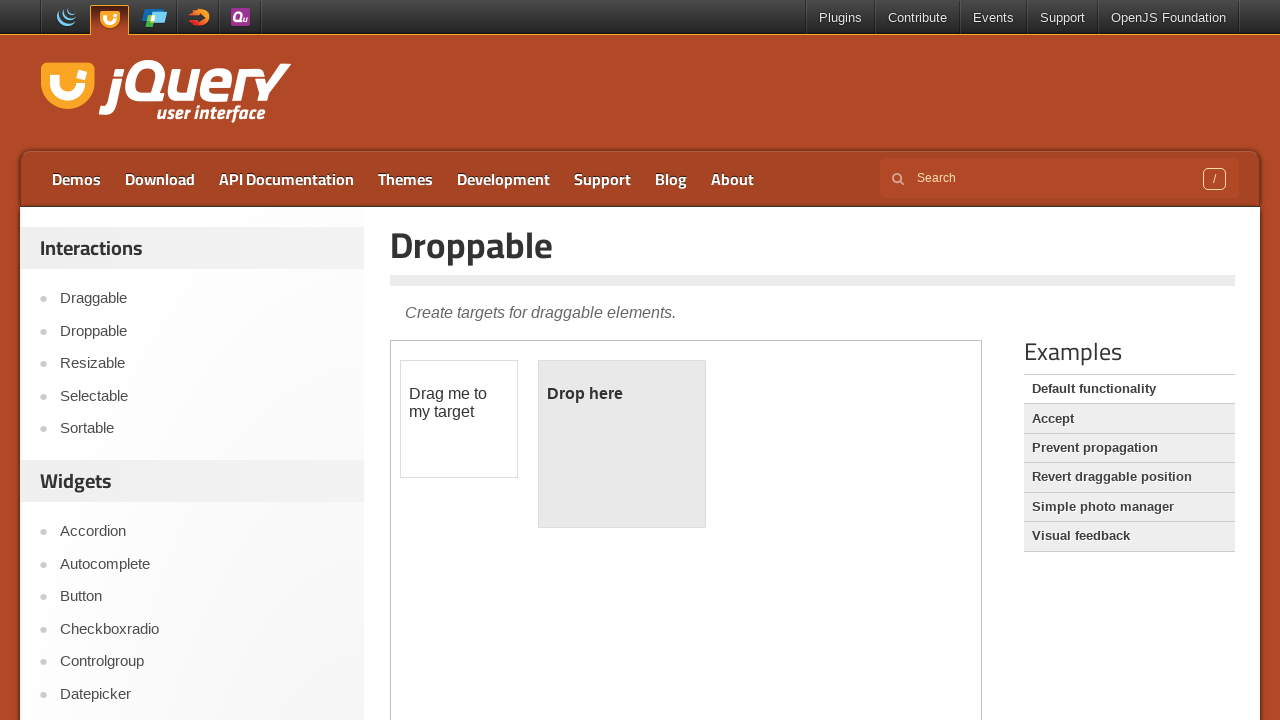

Located the draggable element
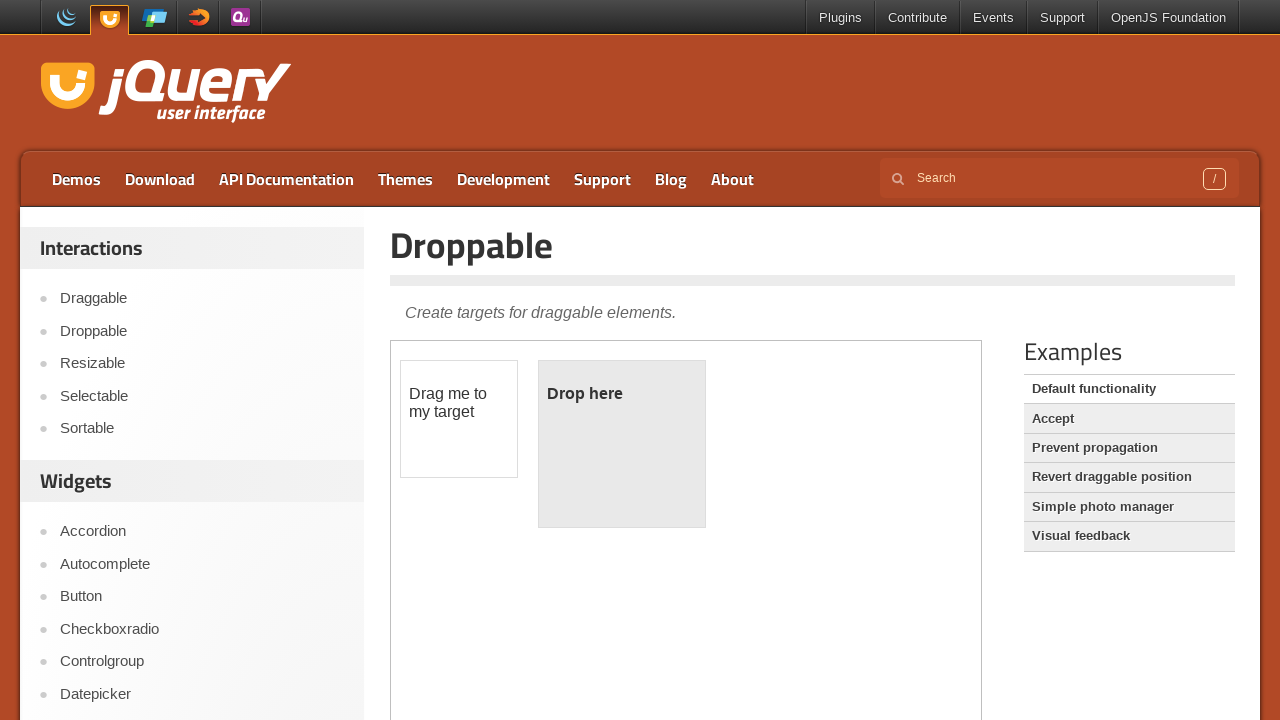

Located the droppable target element
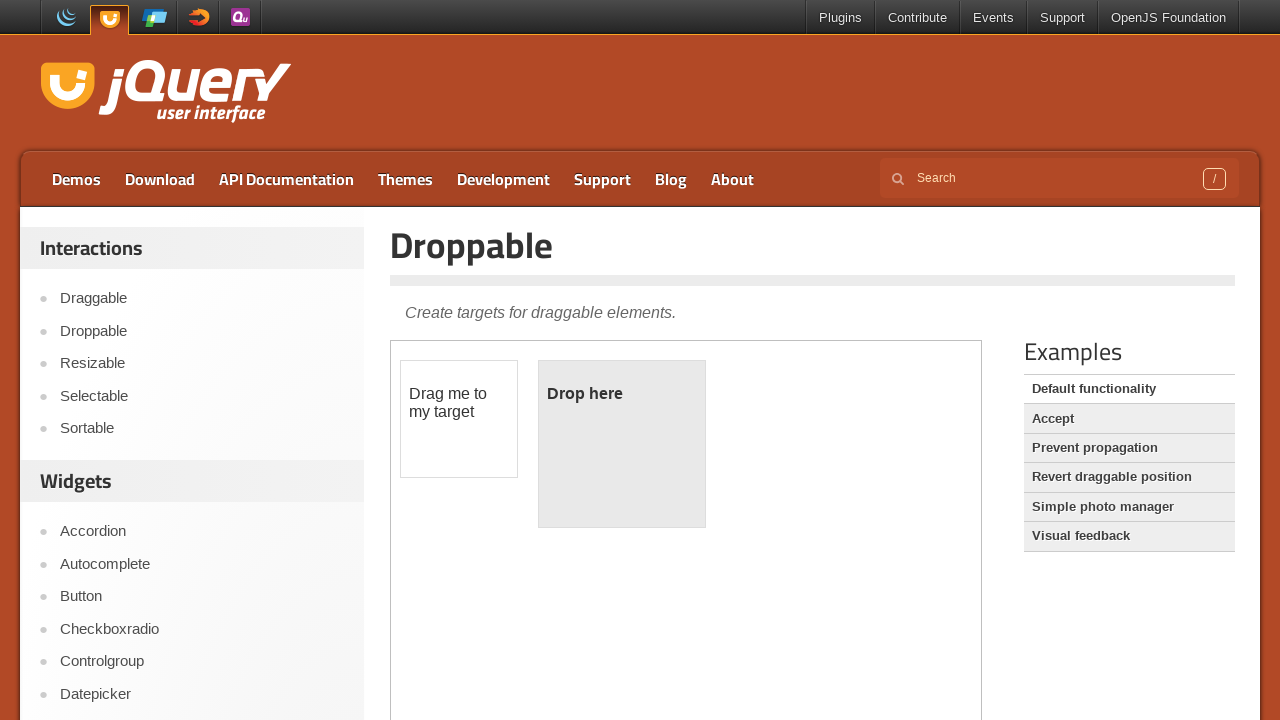

Dragged the draggable element and dropped it onto the droppable target at (622, 444)
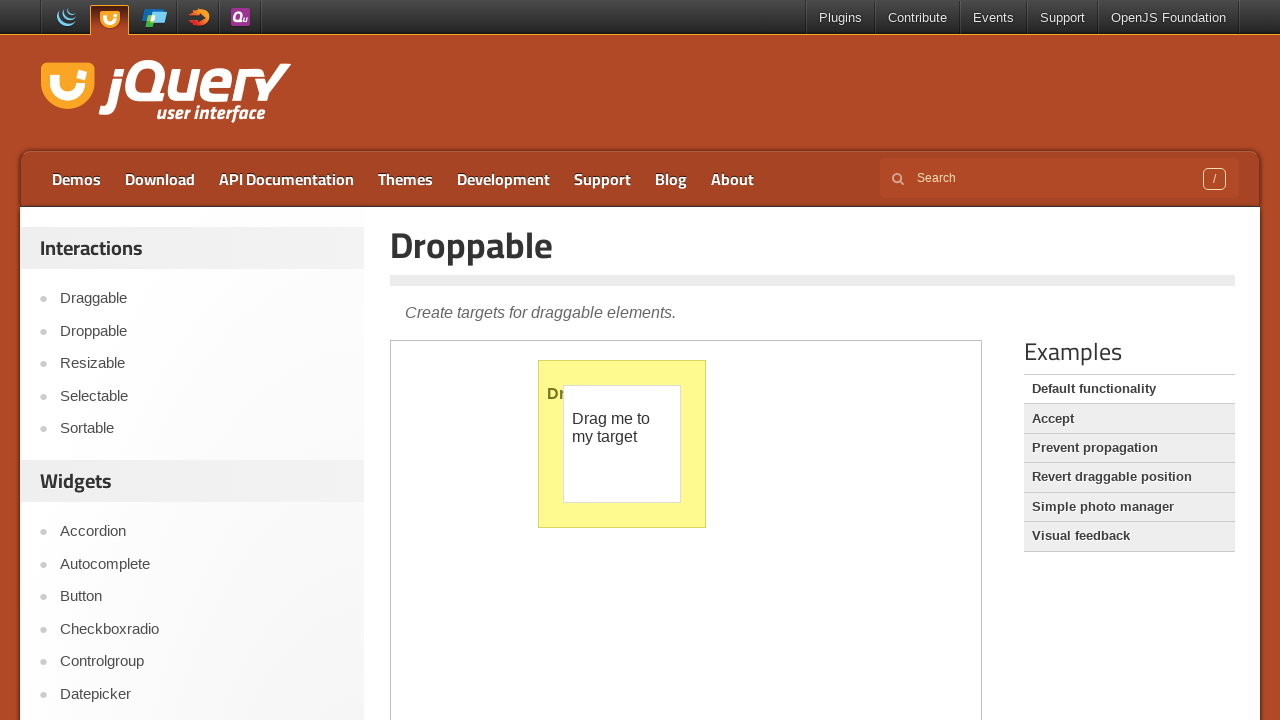

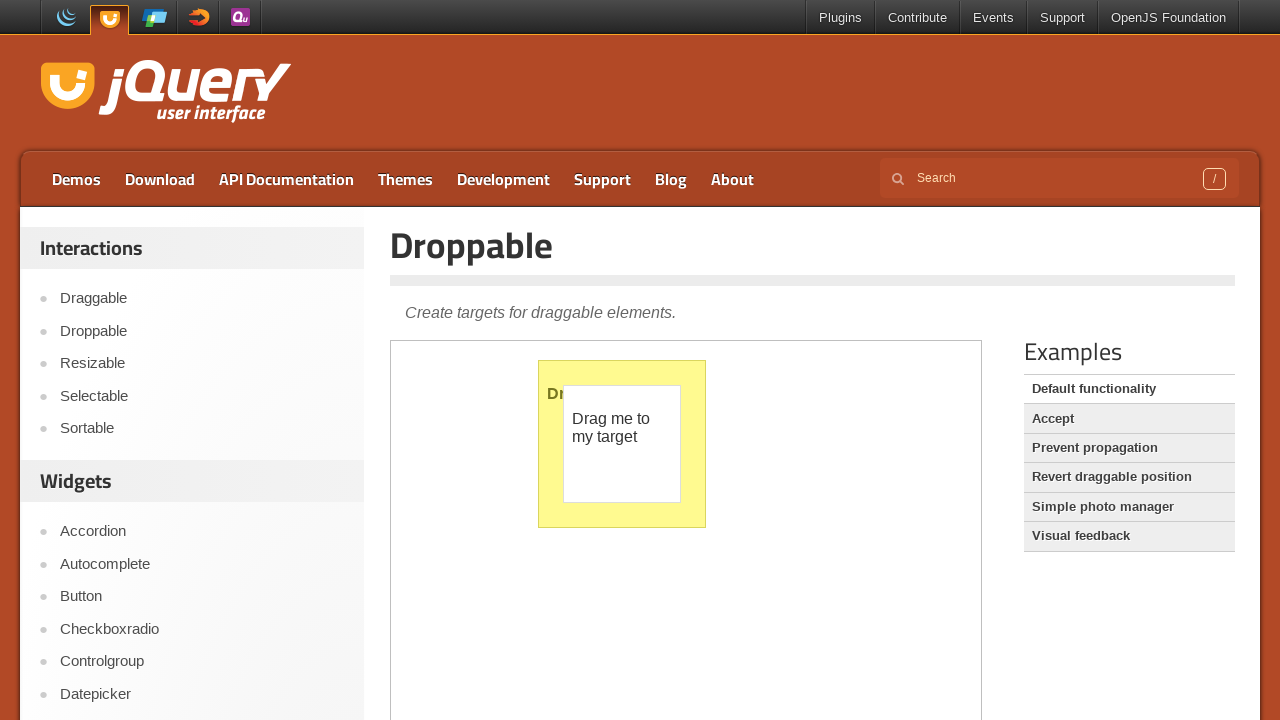